Tests that the About Us page displays company information content such as mission, vision, or values

Starting URL: https://egundem.com/hakkimizda

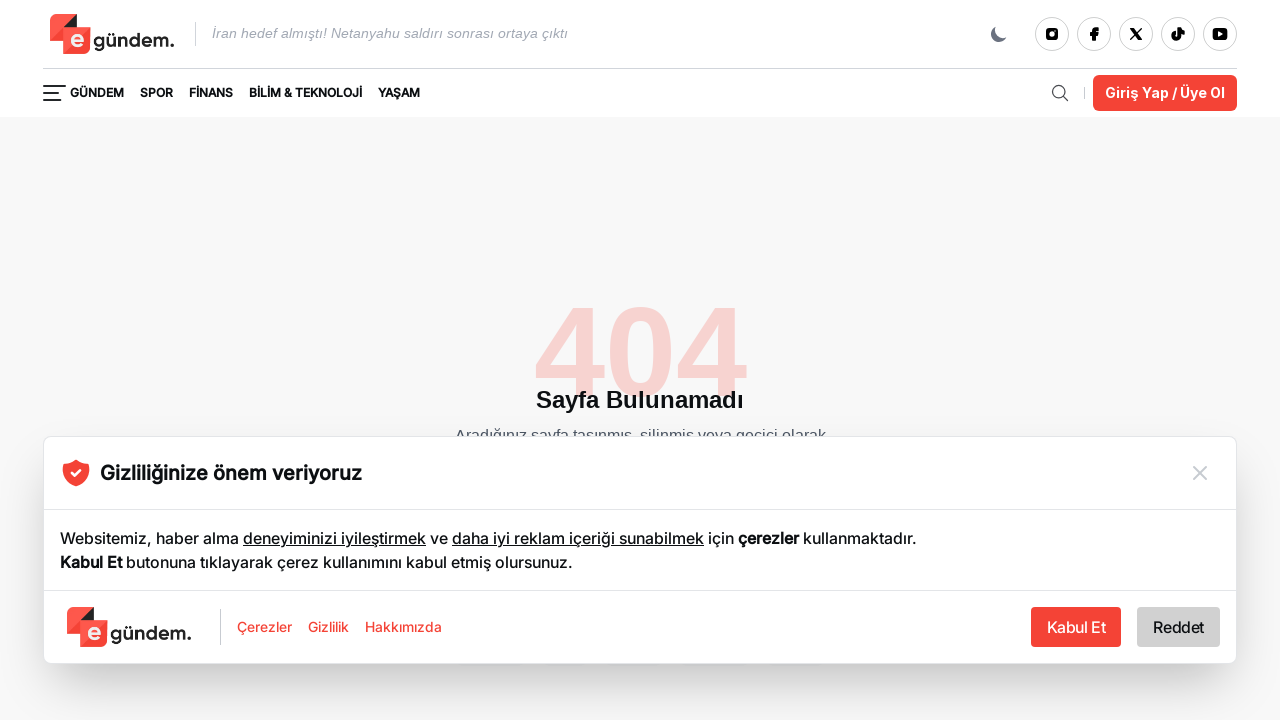

Waited for page content sections, articles, or paragraphs to load
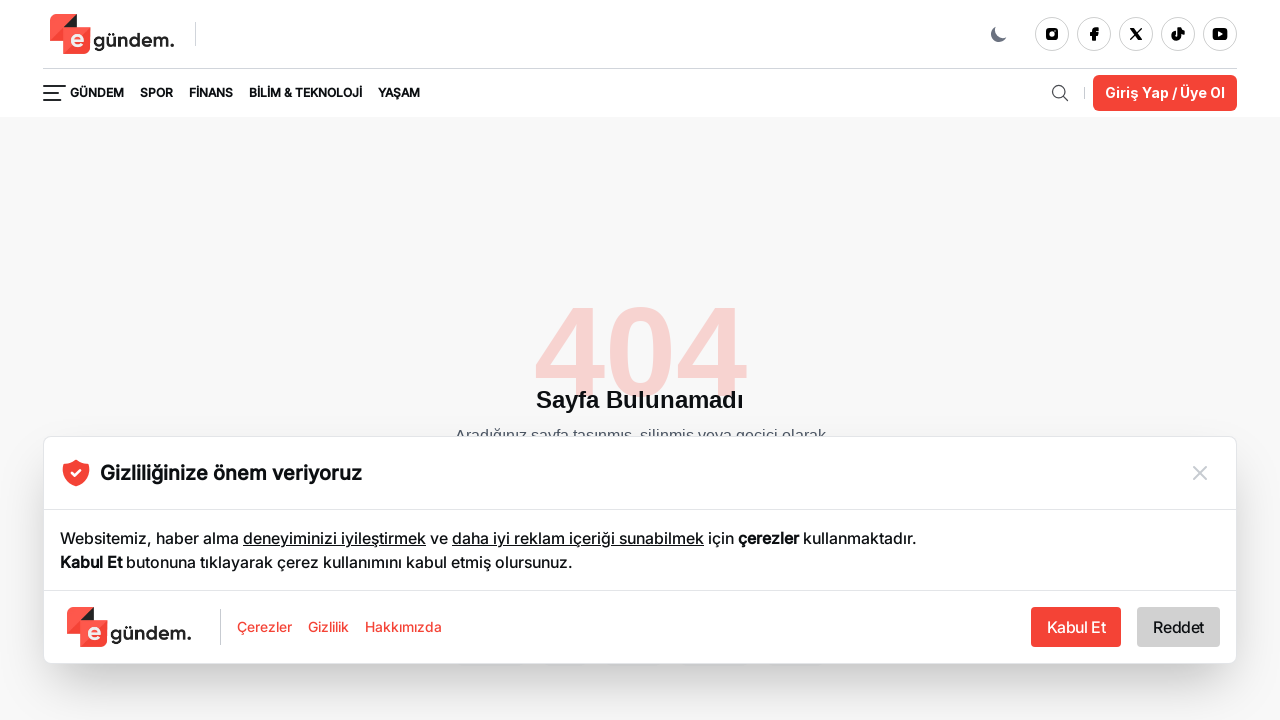

Located content elements (sections, articles, paragraphs)
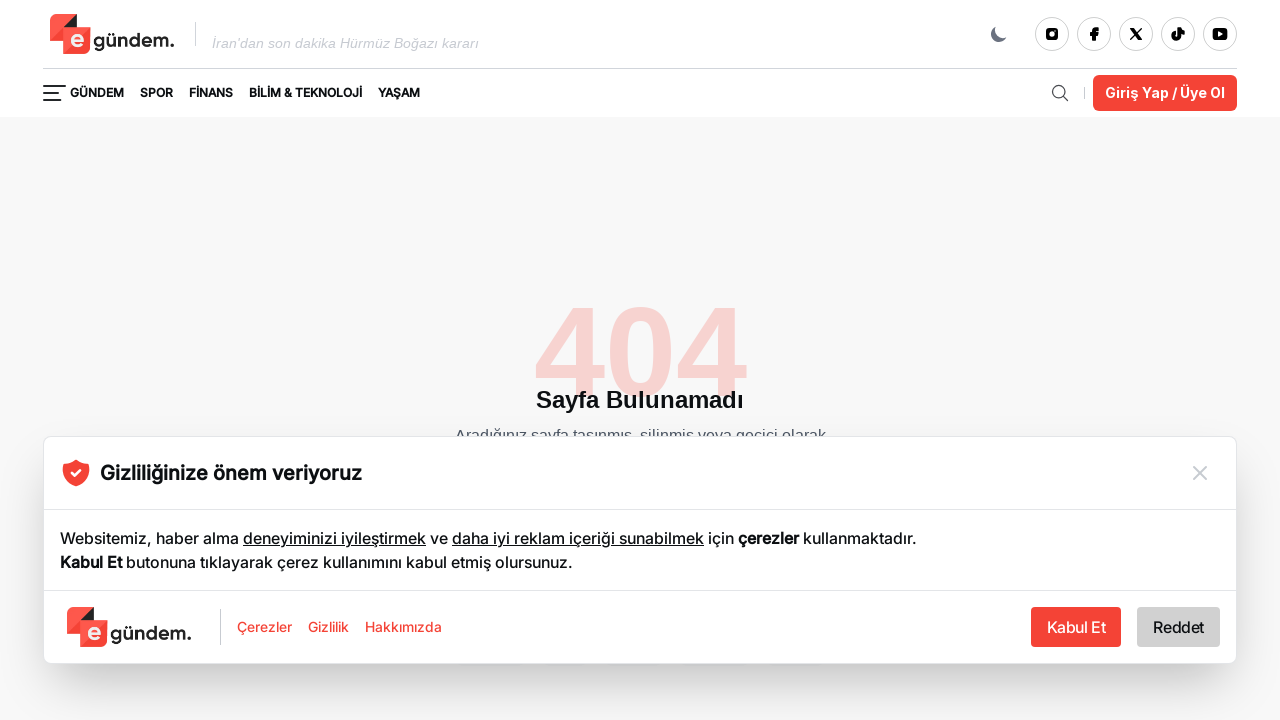

Verified that company information content is displayed on About Us page
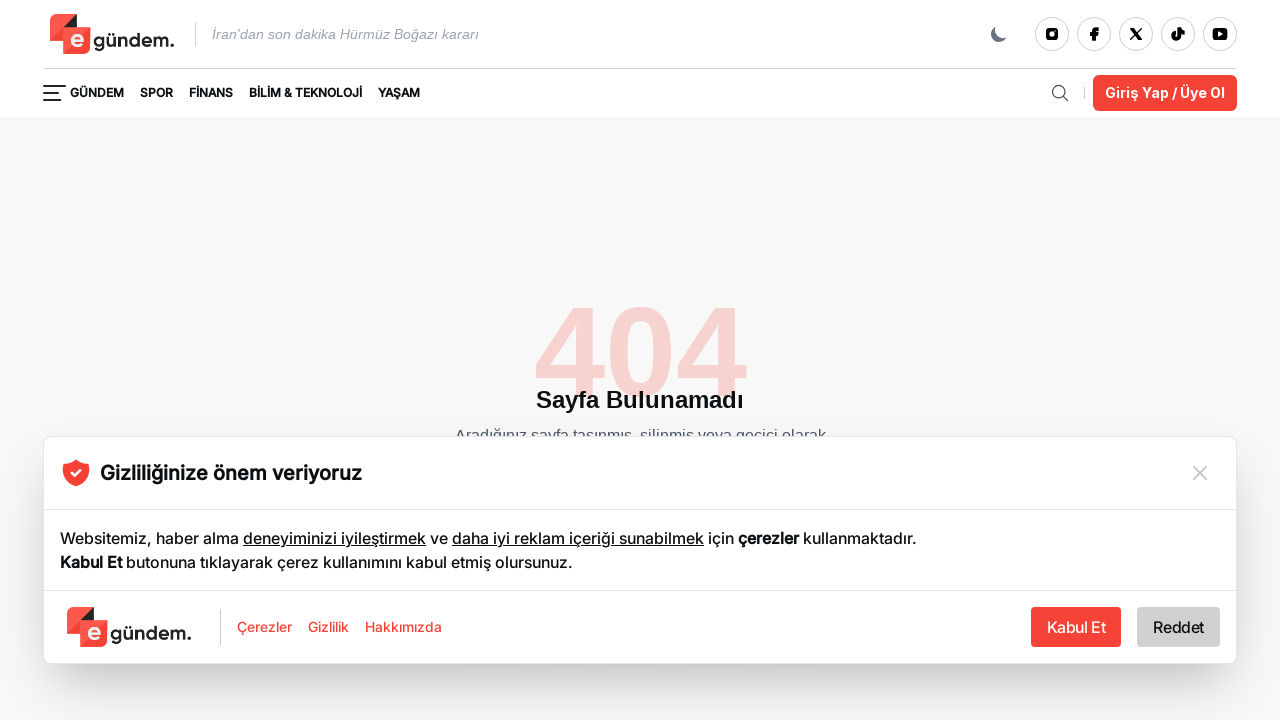

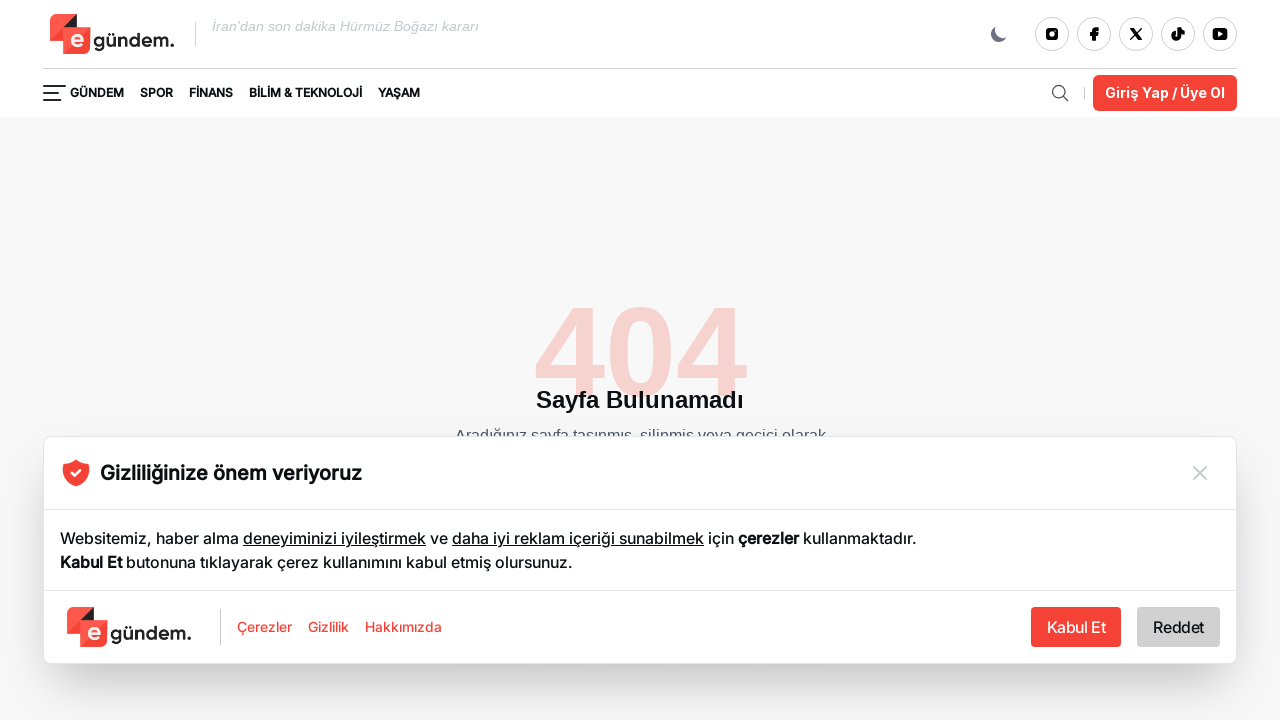